Tests window handling by opening a new window and switching between parent and child windows to verify content in each

Starting URL: https://the-internet.herokuapp.com/

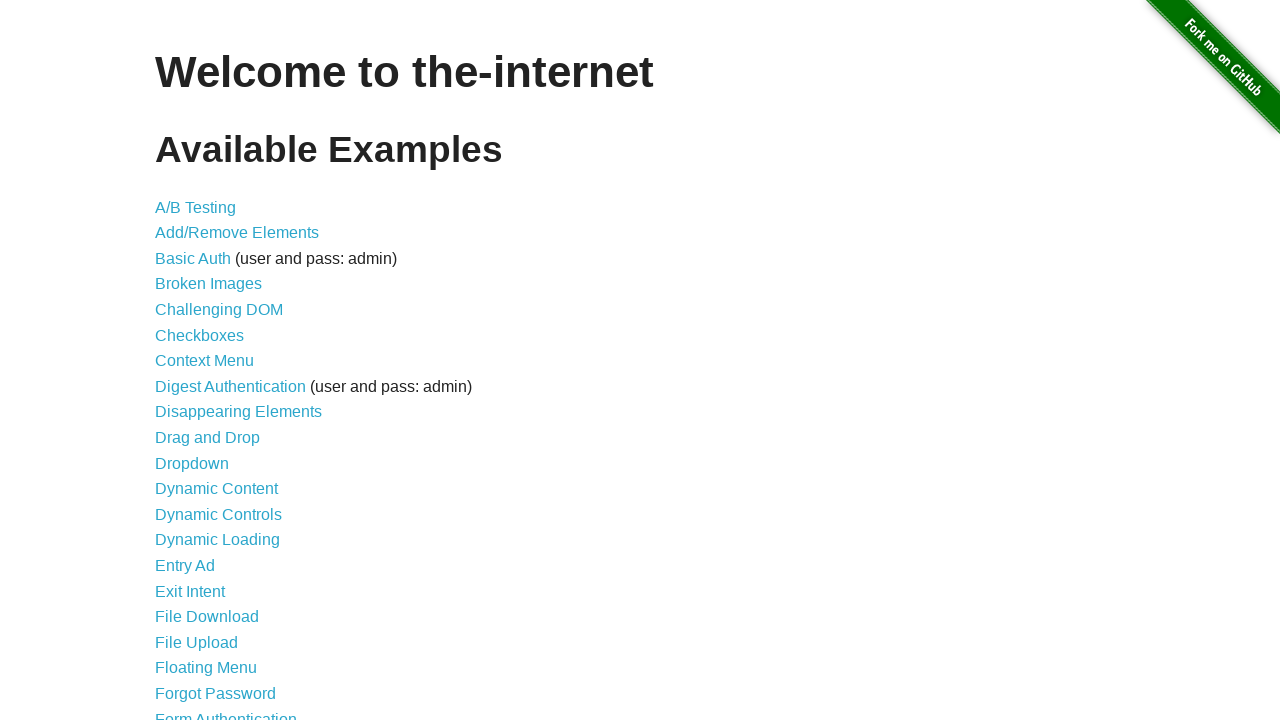

Clicked on the windows link at (218, 369) on xpath=//a[@href='/windows']
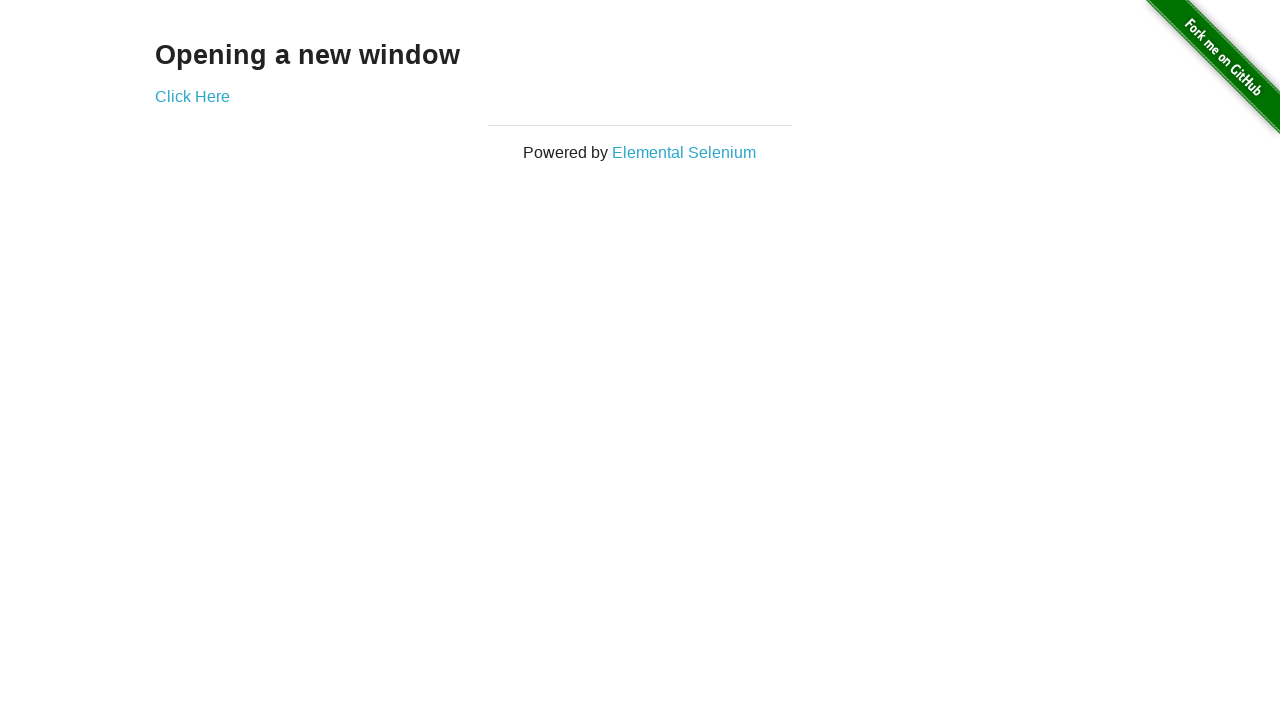

Clicked to open a new window at (192, 96) on xpath=//a[@href='/windows/new']
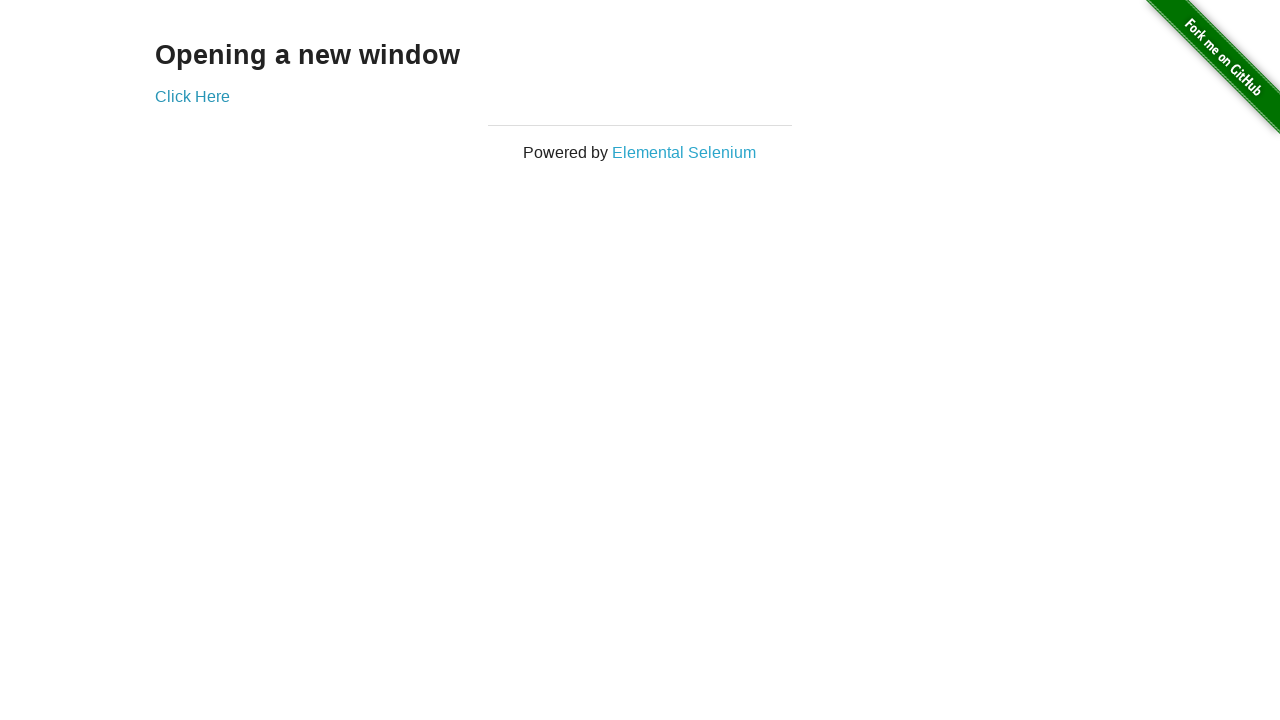

New window opened and captured
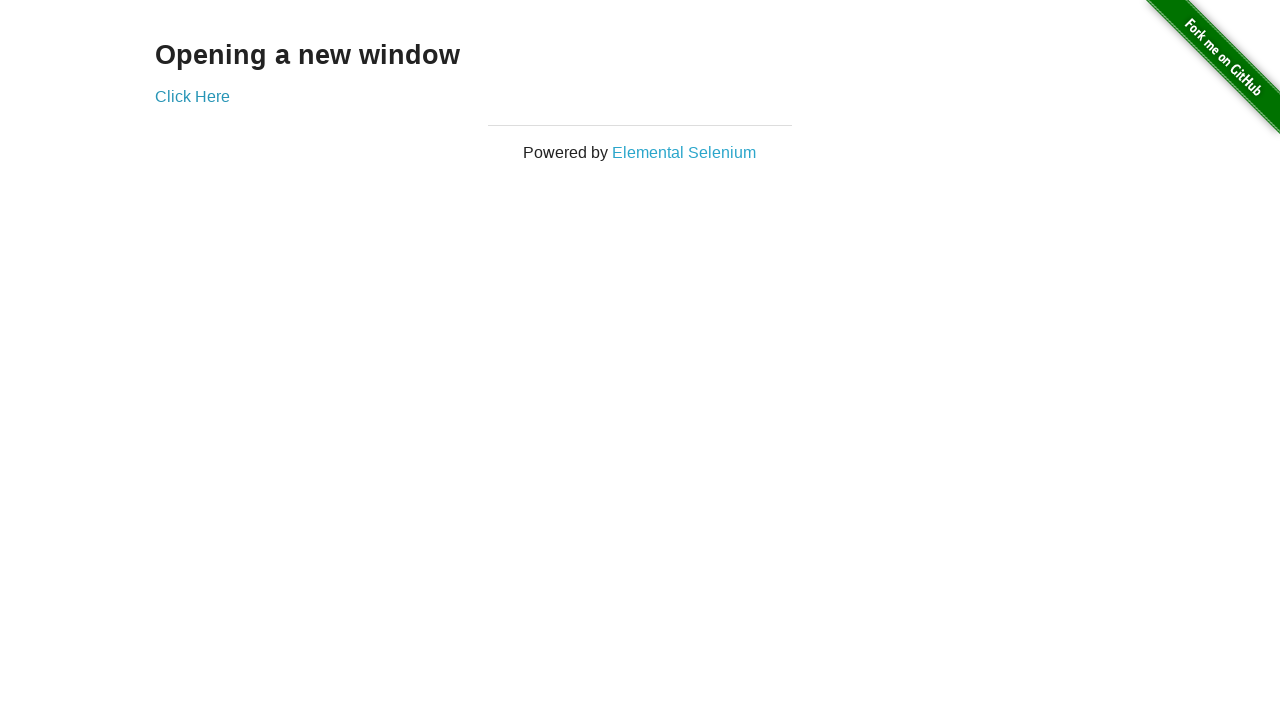

Retrieved text from parent window: 'Opening a new window'
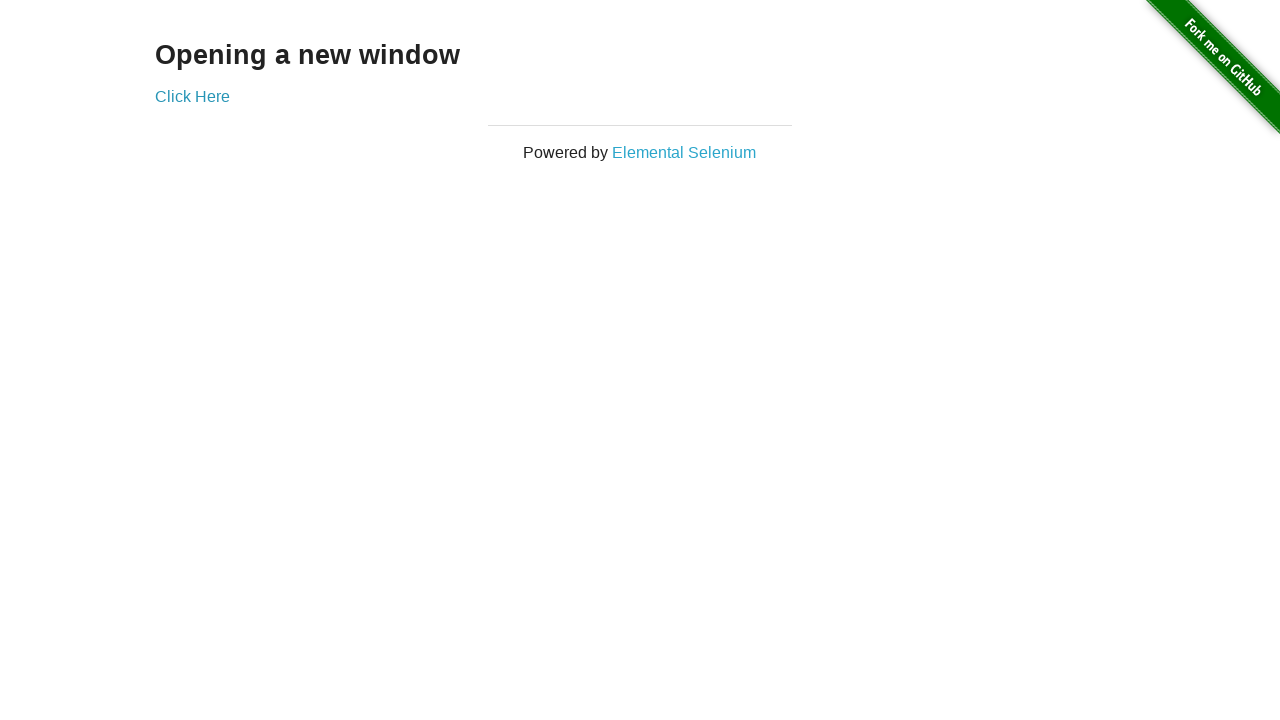

Retrieved text from child window: 'New Window'
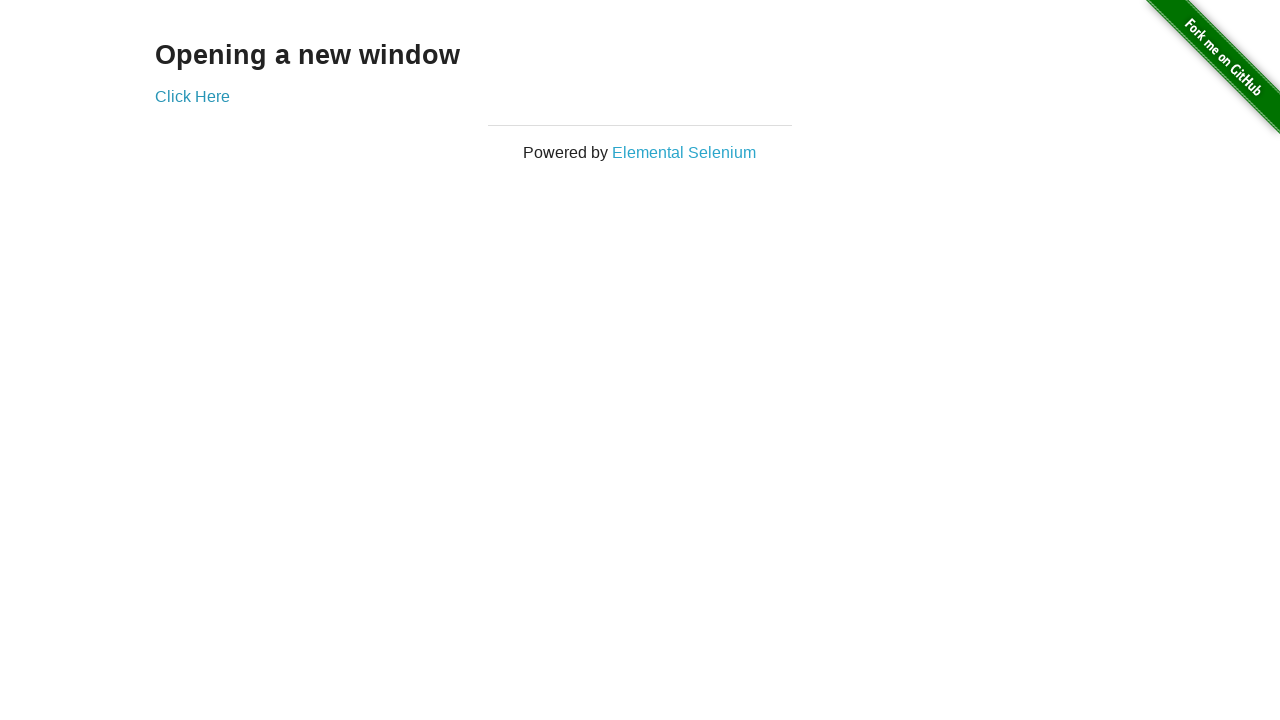

Closed the child window
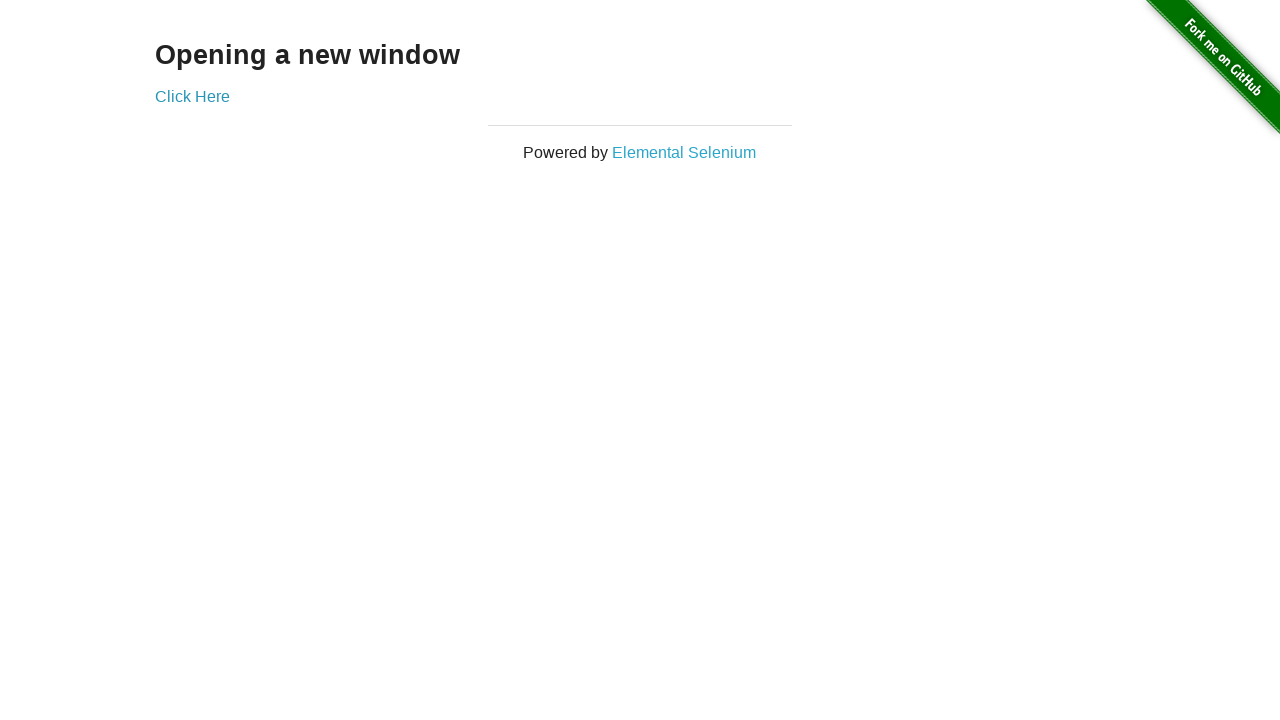

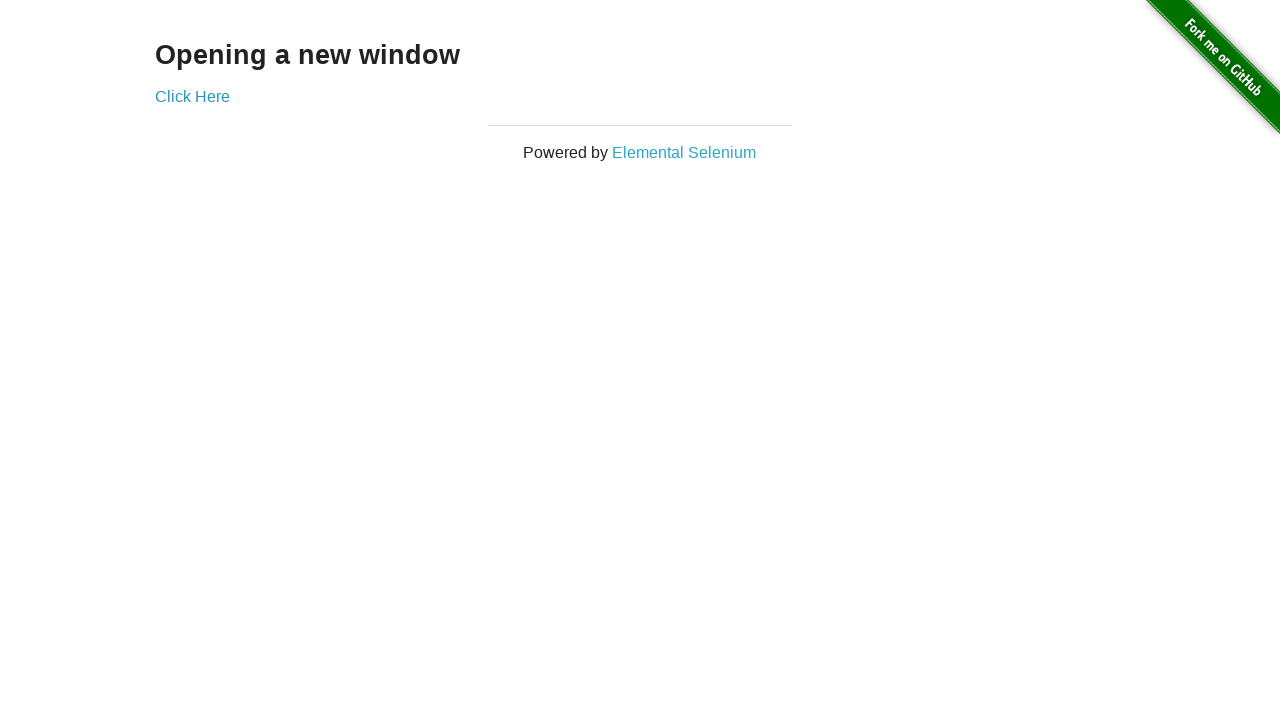